Tests division with first negative digit by calculating -40 / 5 and verifying result equals -8

Starting URL: https://igorsmasc.github.io/calculadora_atividade_selenium/

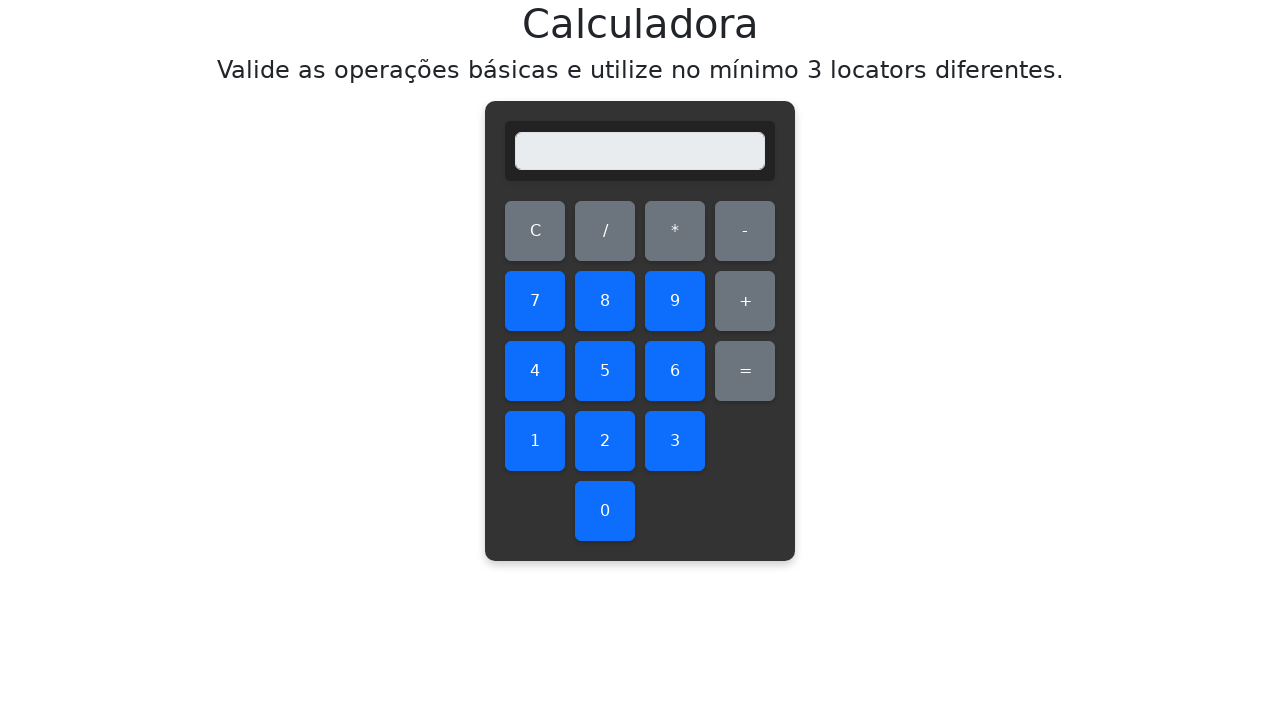

Clicked subtract button to make first number negative at (745, 231) on #subtract
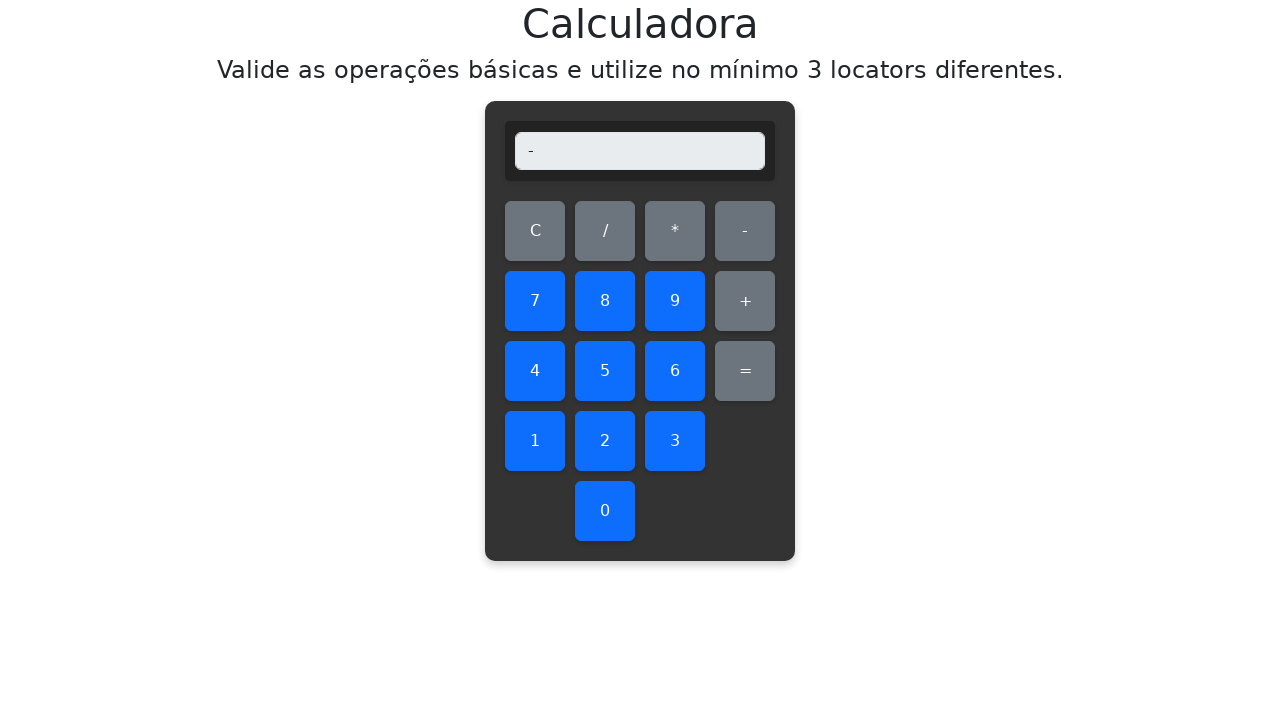

Clicked digit 4 at (535, 371) on #four
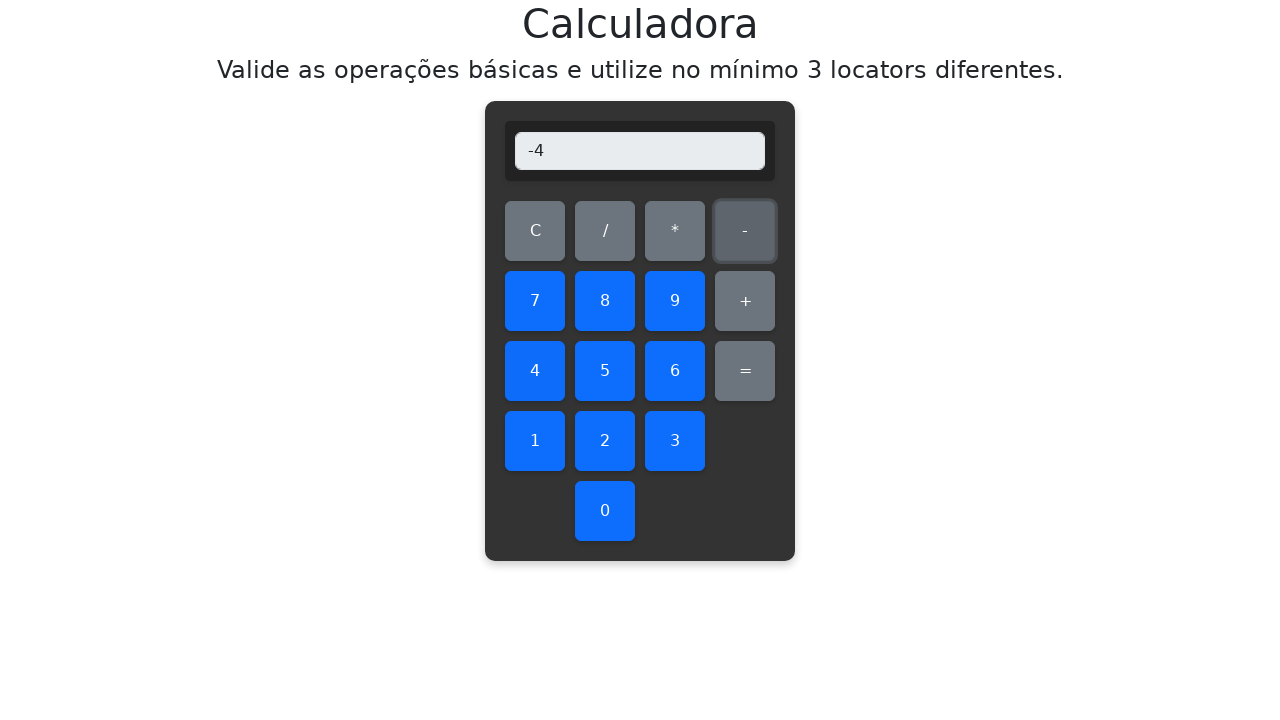

Clicked digit 0 to complete -40 at (605, 511) on #zero
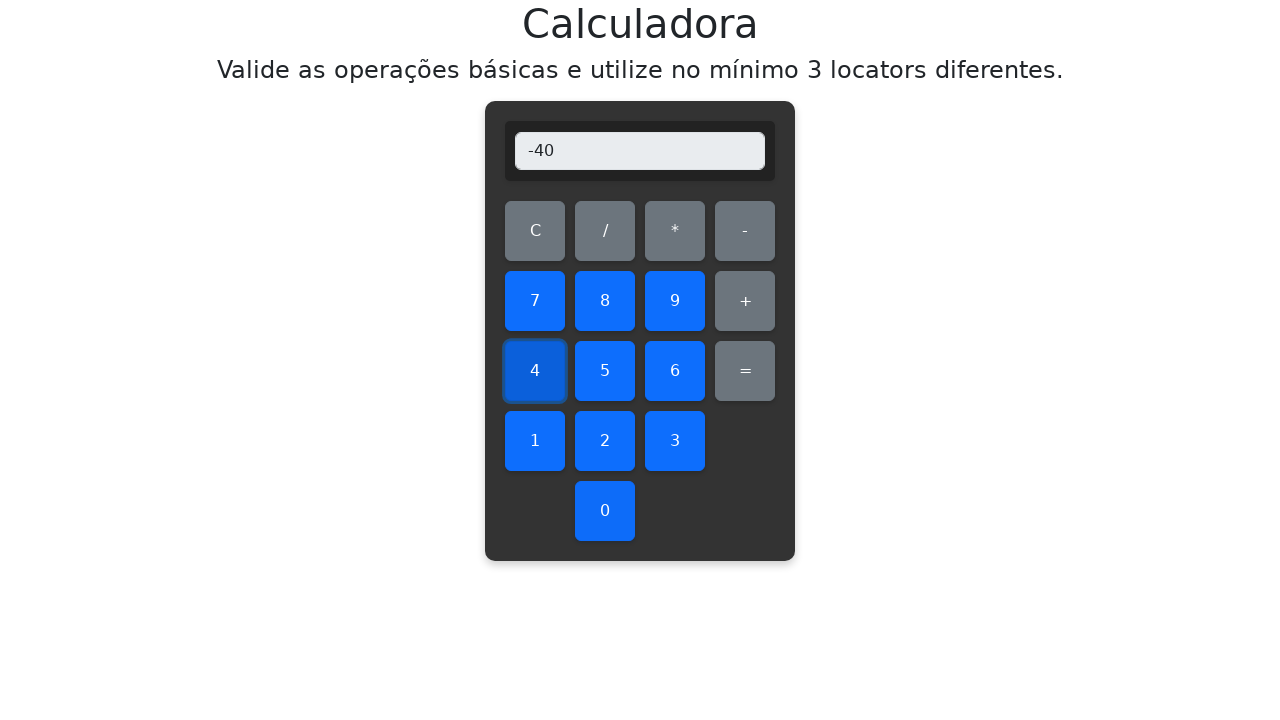

Clicked divide operation button at (605, 231) on #divide
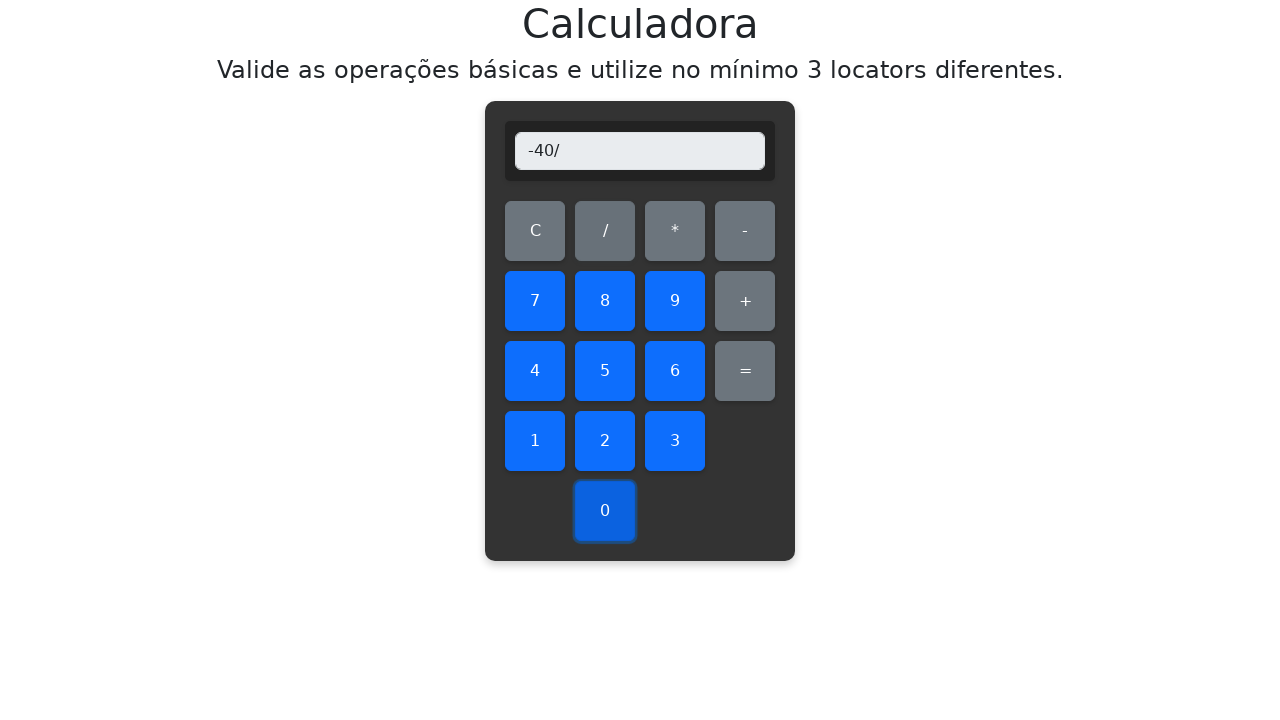

Clicked digit 5 as divisor at (605, 371) on #five
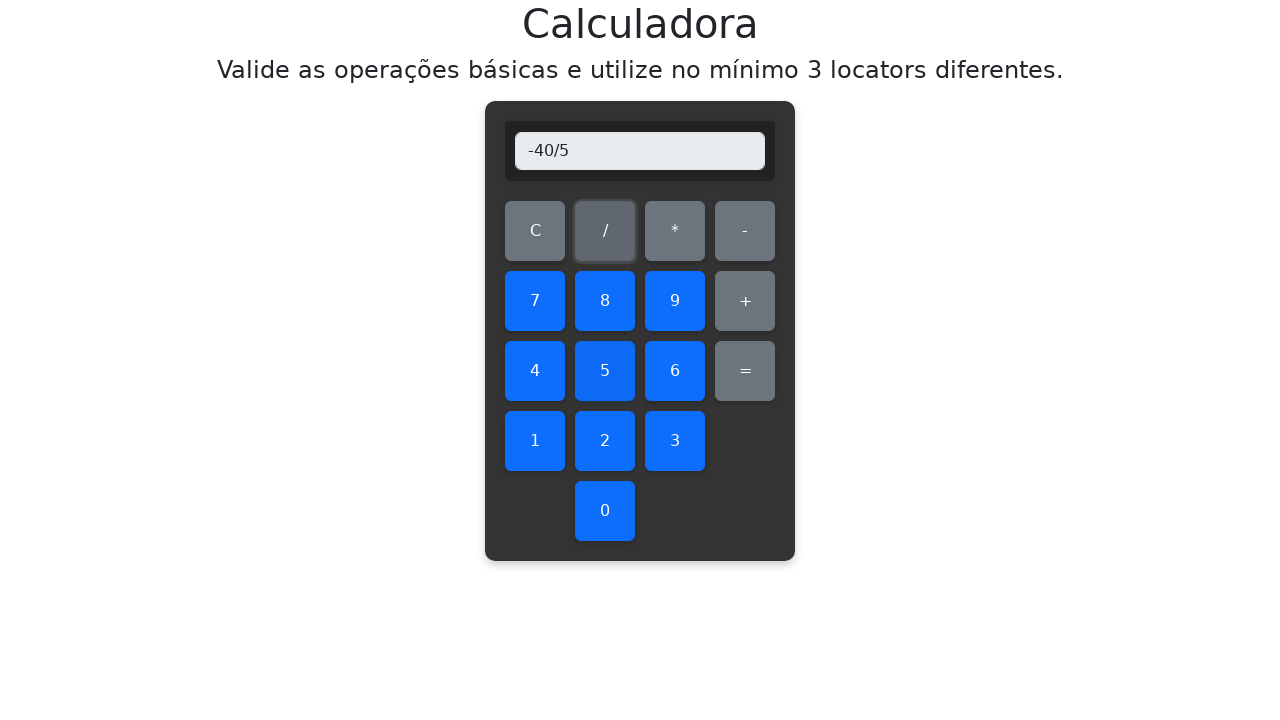

Clicked equals button to calculate -40 / 5 at (745, 371) on #equals
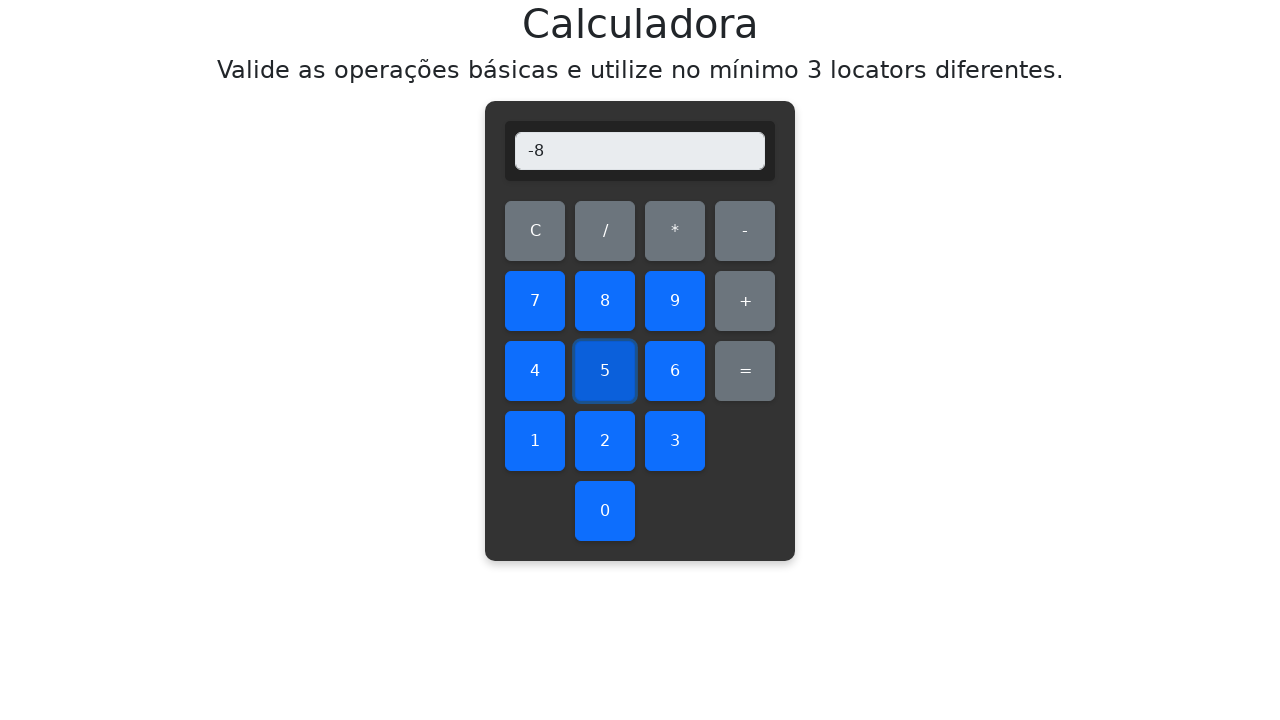

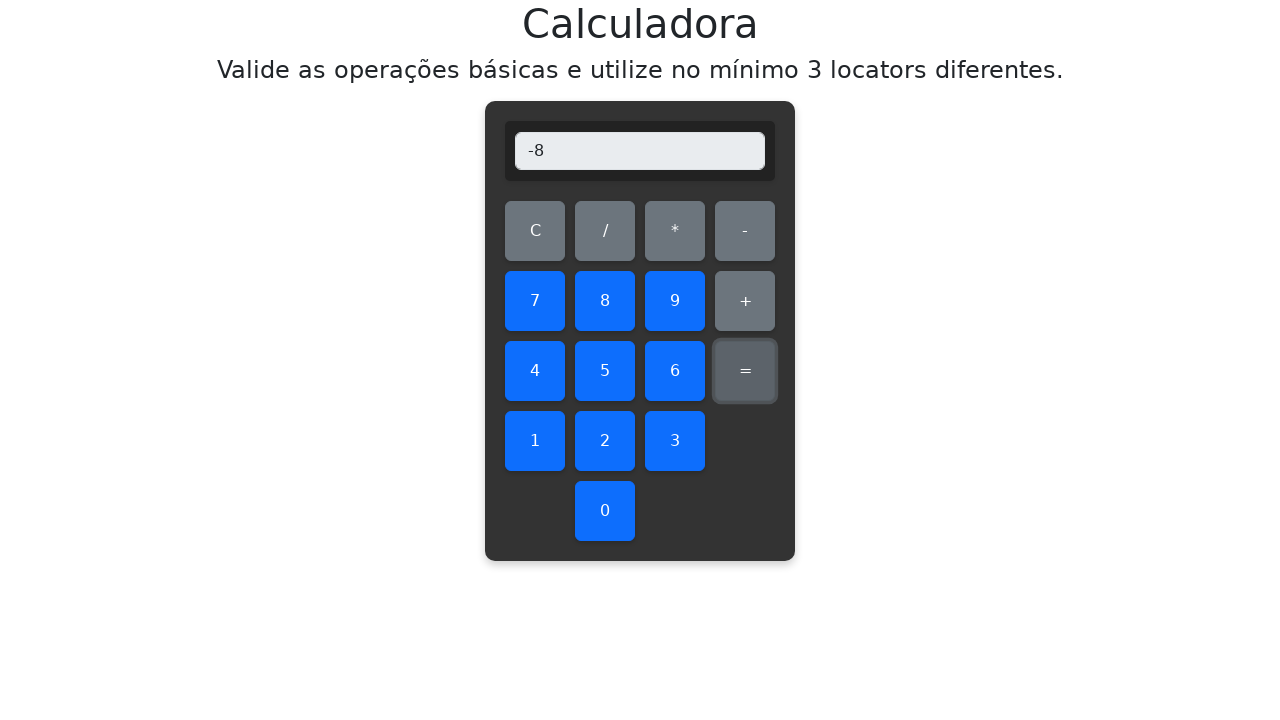